Tests different types of JavaScript alerts (simple, confirm, and prompt) by triggering them and interacting with accept, dismiss, and text input operations

Starting URL: https://demo.automationtesting.in/Alerts.html

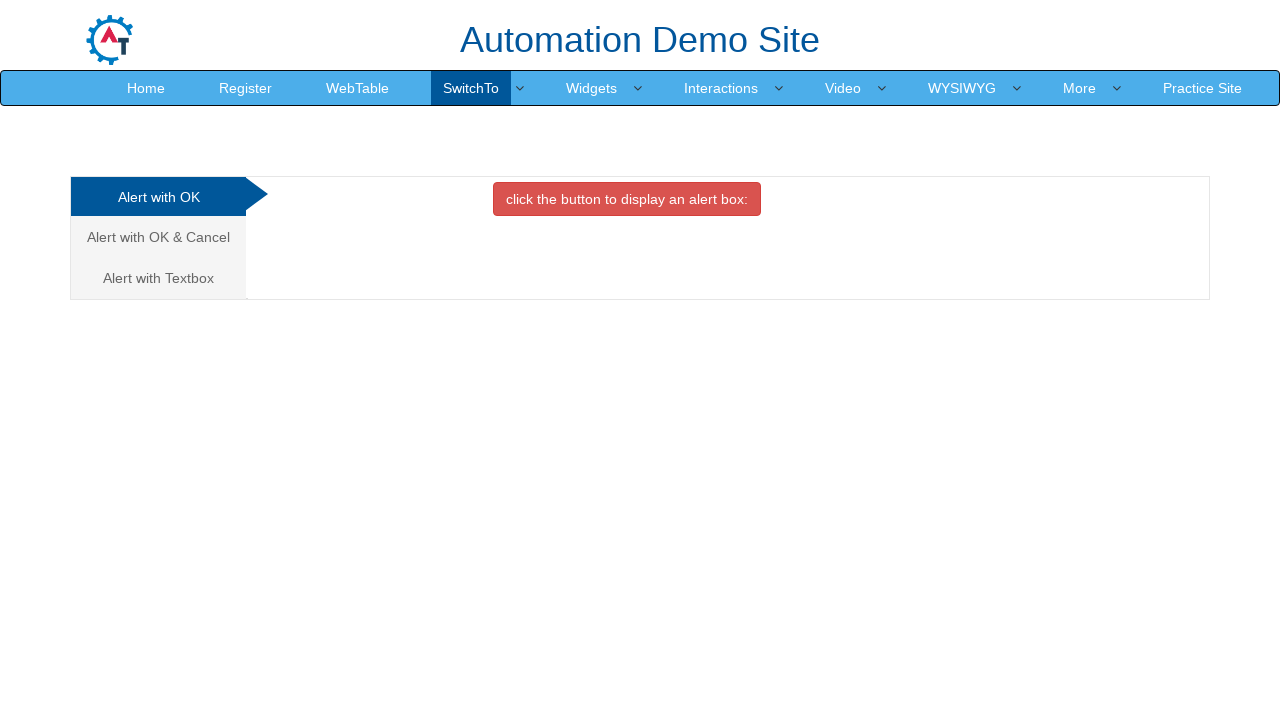

Clicked button to trigger simple alert at (627, 199) on xpath=//button[@class='btn btn-danger']
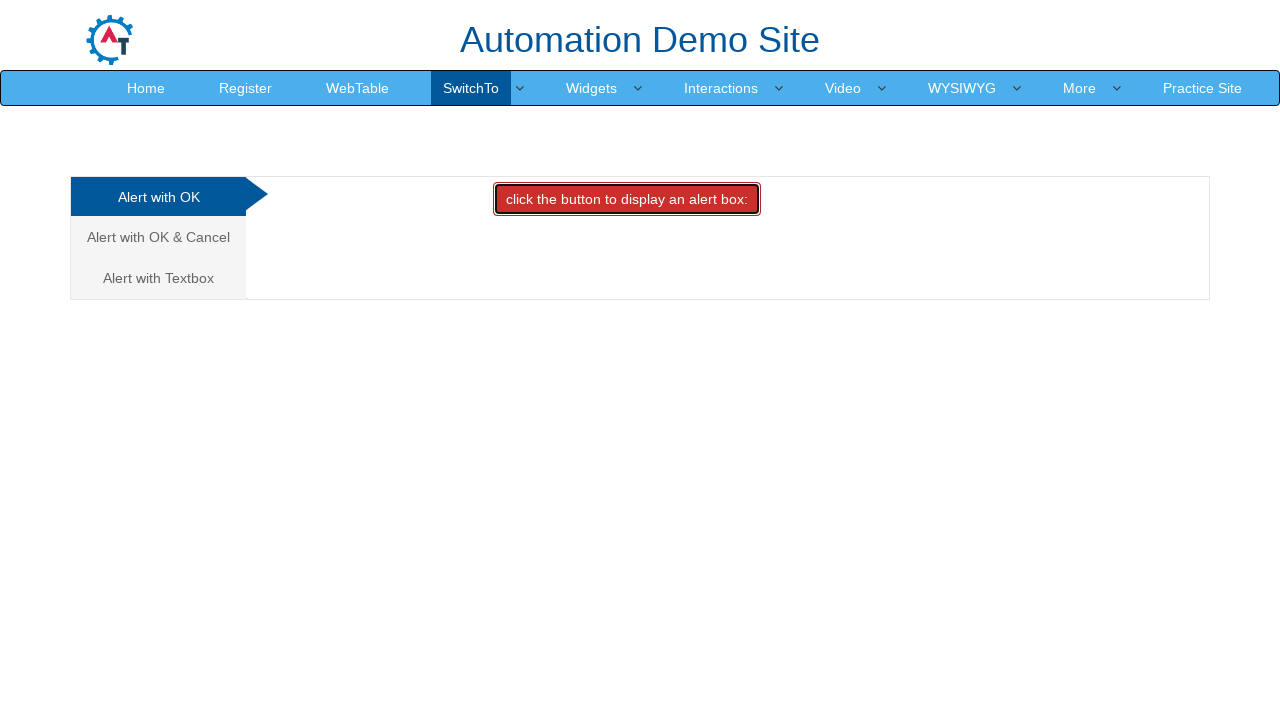

Set up handler to accept simple alert
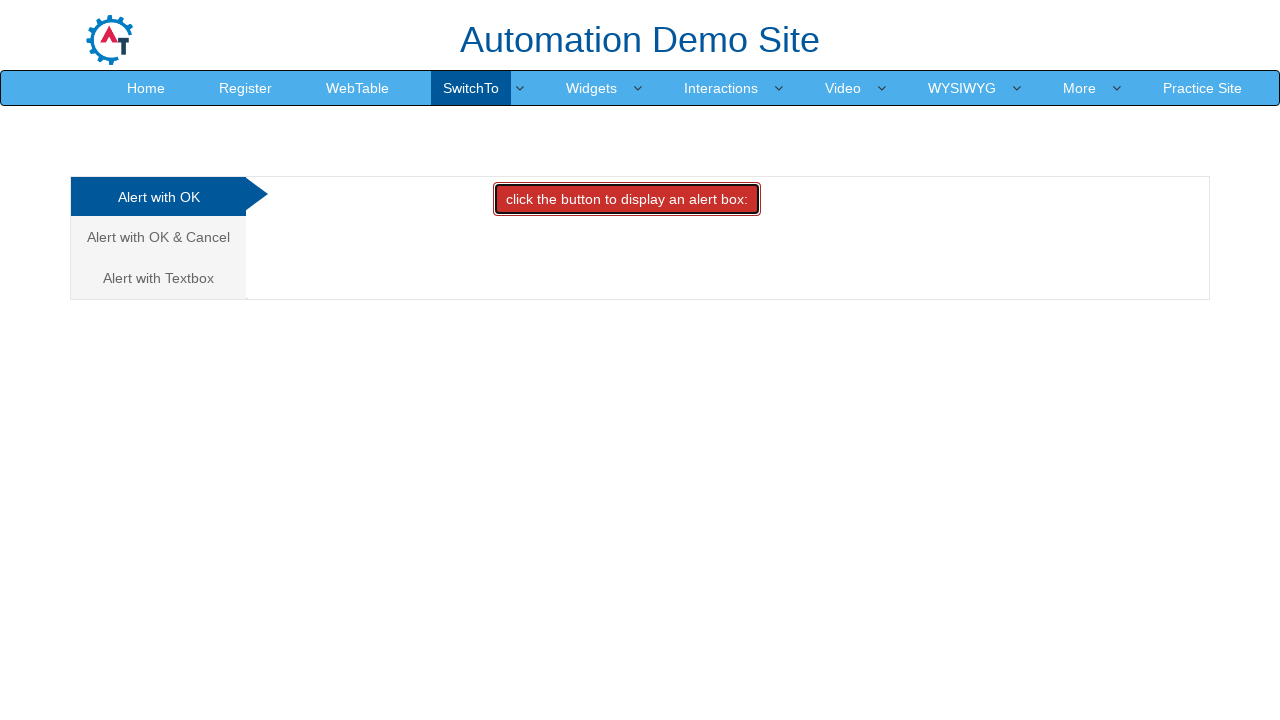

Clicked 'Alert with OK & Cancel' tab at (158, 237) on xpath=//a[text()='Alert with OK & Cancel ']
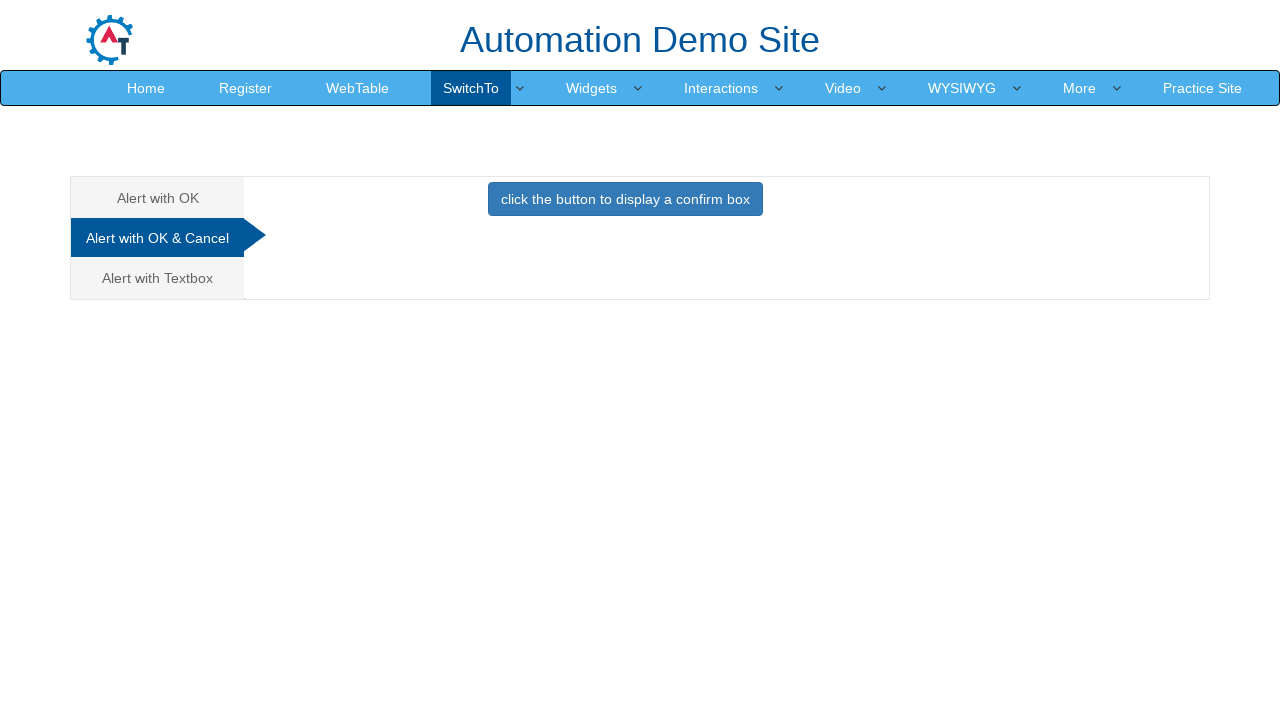

Clicked button to trigger confirm alert at (625, 199) on xpath=//button[@class='btn btn-primary']
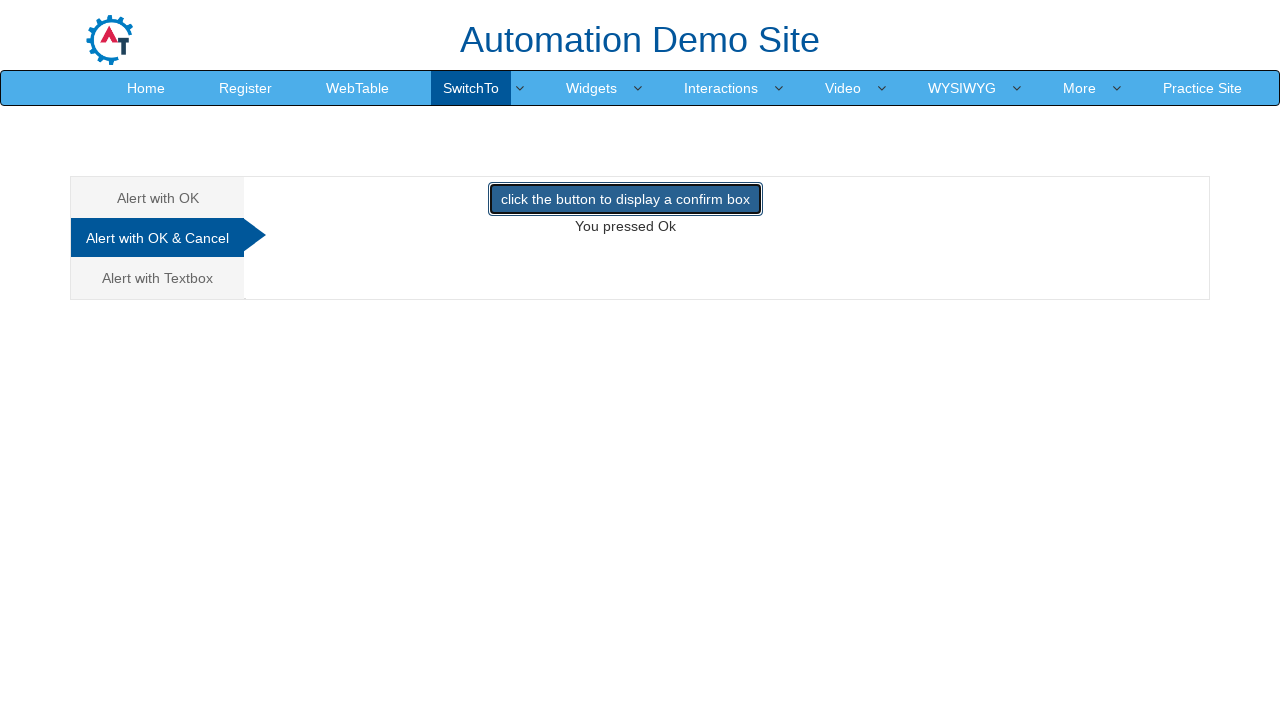

Set up handler to dismiss confirm alert
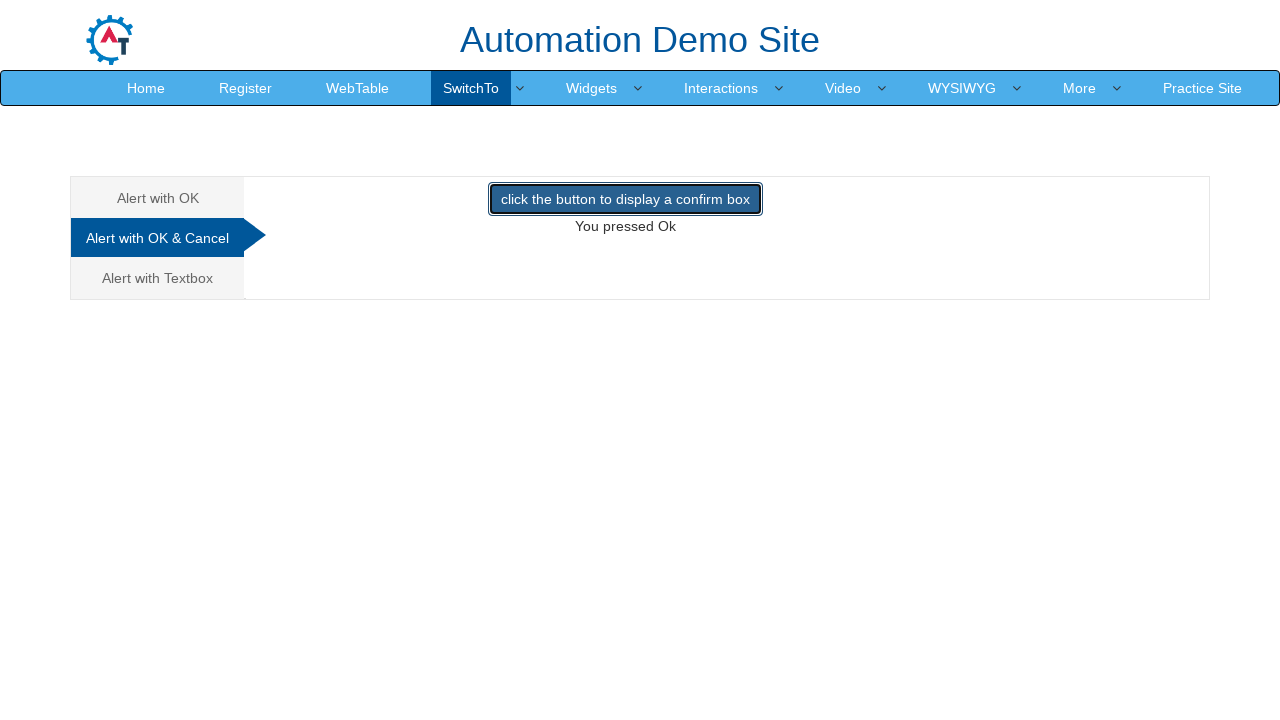

Clicked 'Alert with Textbox' tab at (158, 278) on xpath=//a[text()='Alert with Textbox ']
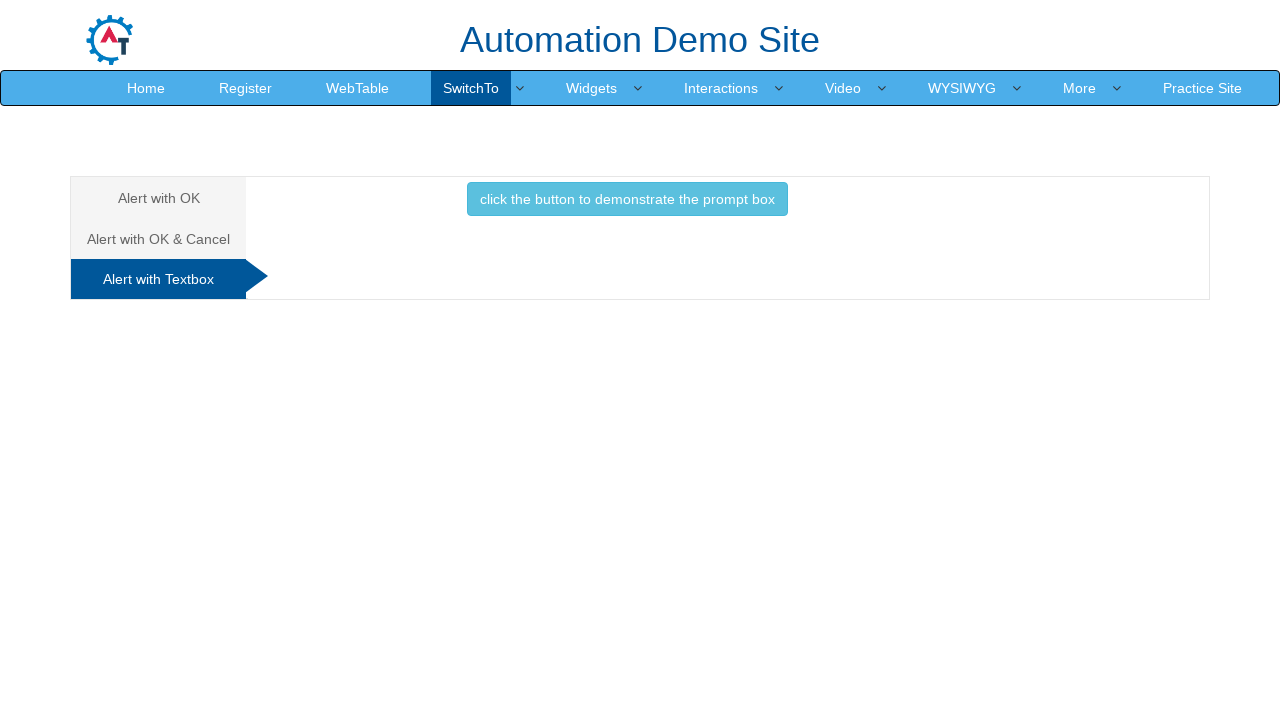

Clicked button to trigger prompt alert at (627, 199) on xpath=//button[@class='btn btn-info']
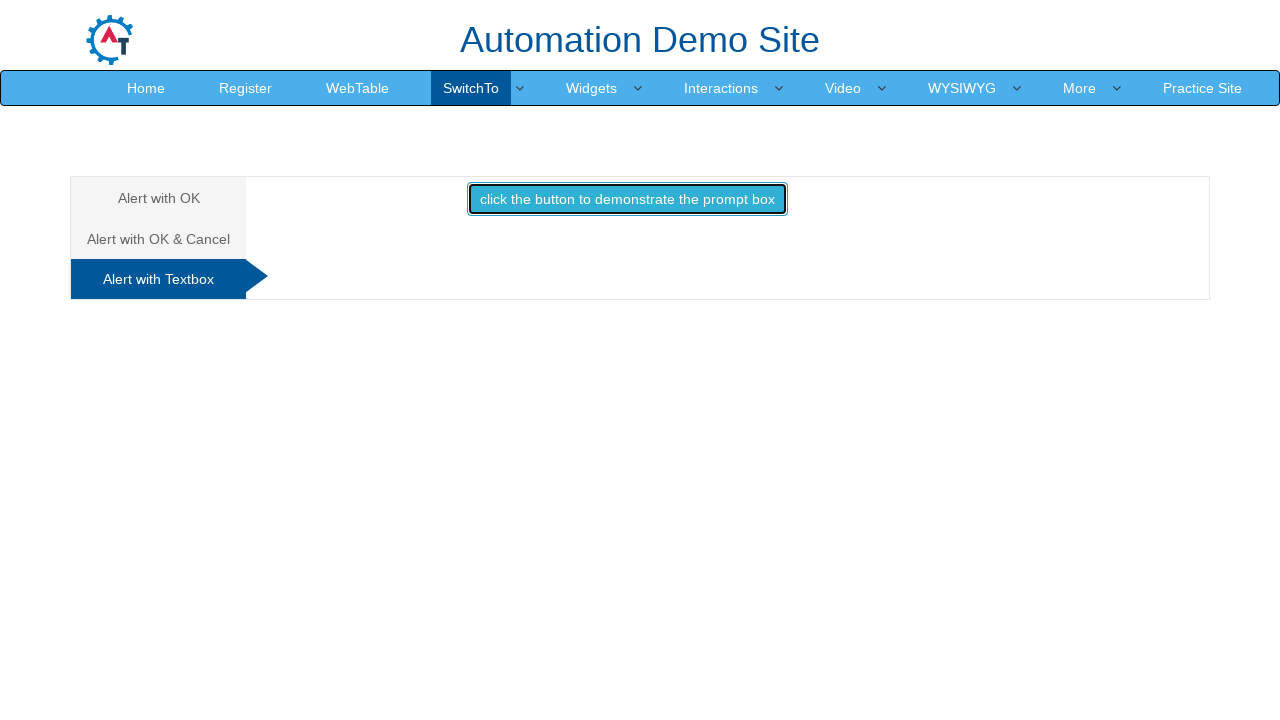

Set up handler to accept prompt alert with text 'java'
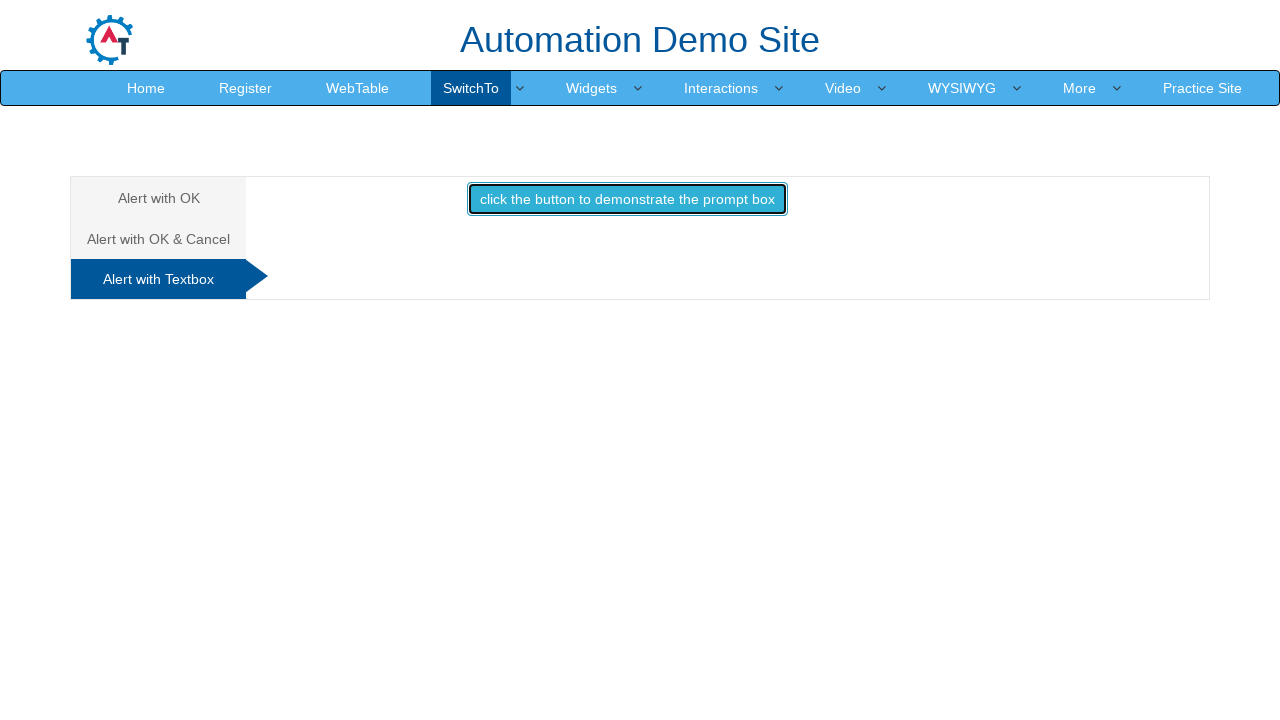

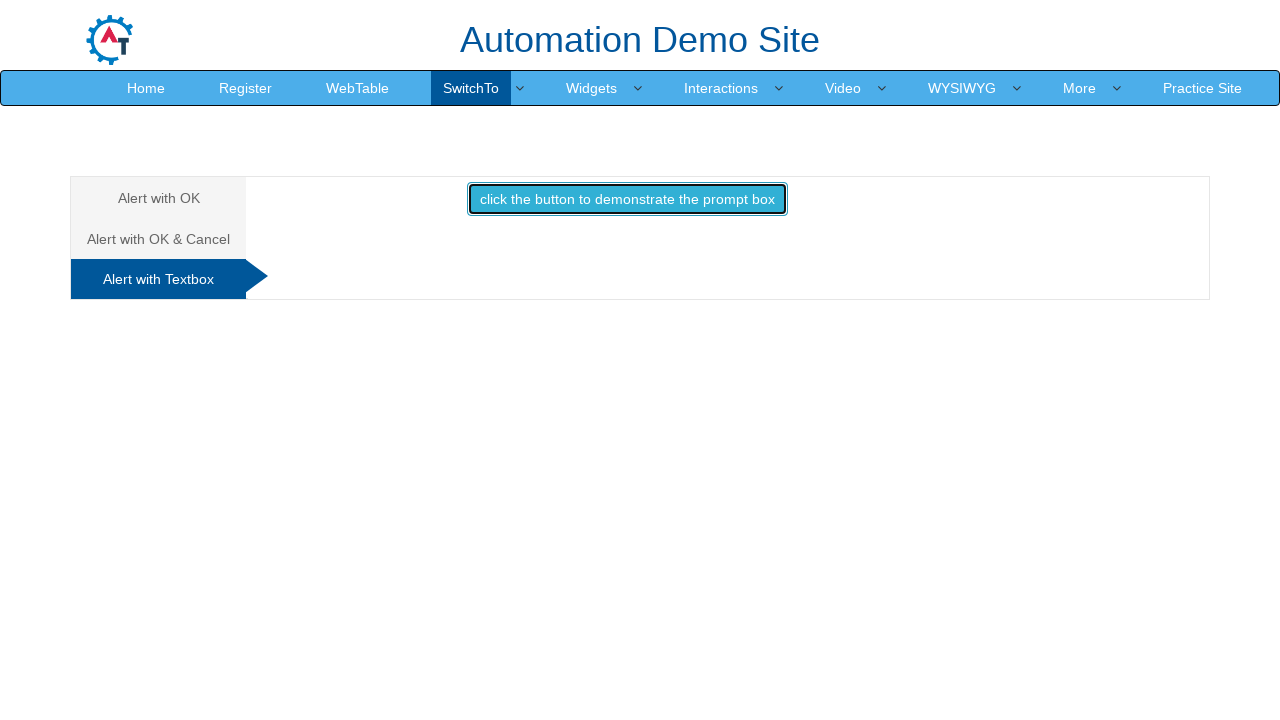